Tests mobile device emulation by setting a mobile viewport size and navigating to an Angular demo application to verify it renders in mobile mode.

Starting URL: https://rahulshettyacademy.com/angularAppdemo/

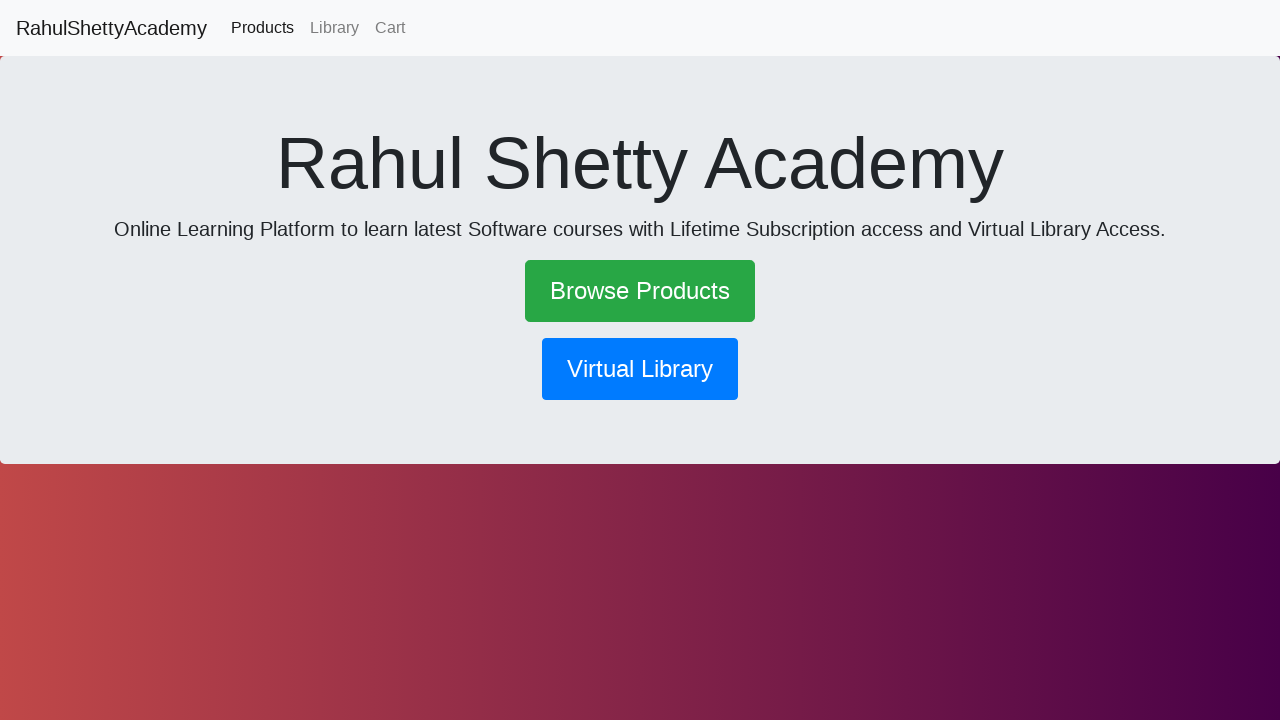

Set mobile viewport size to 600x1000
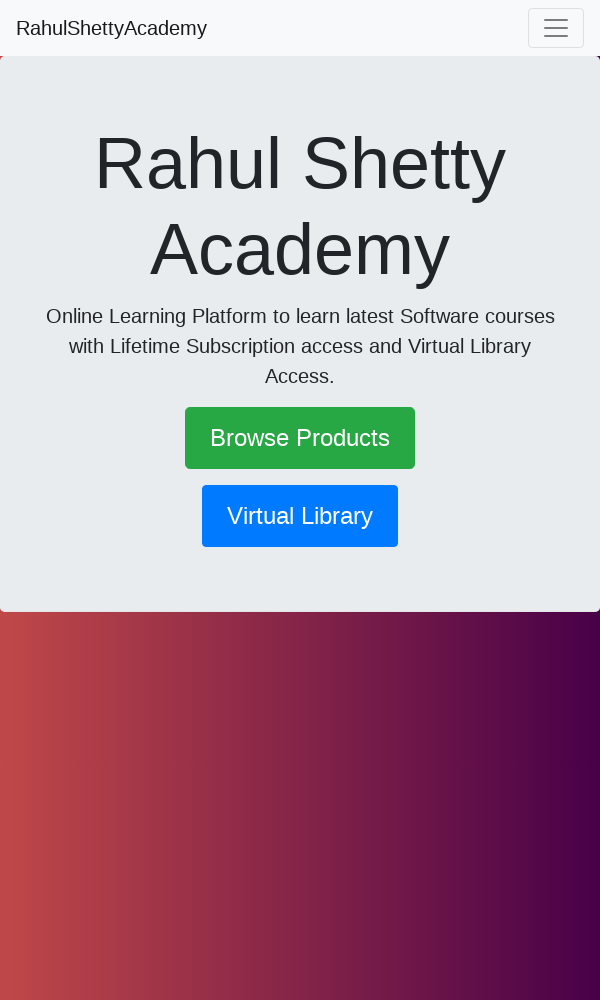

Angular demo application loaded with network idle
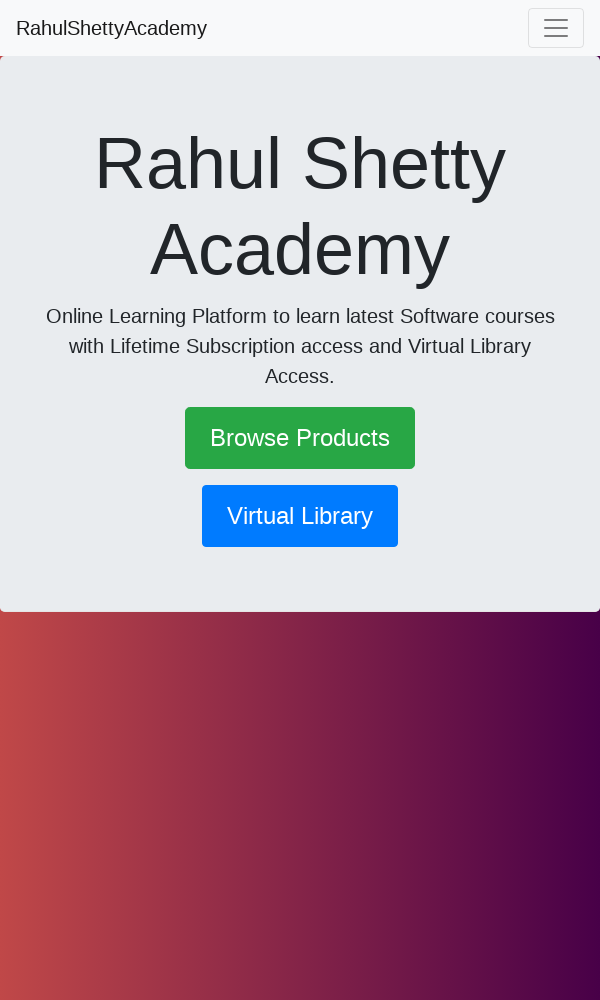

Page body element confirmed to be present
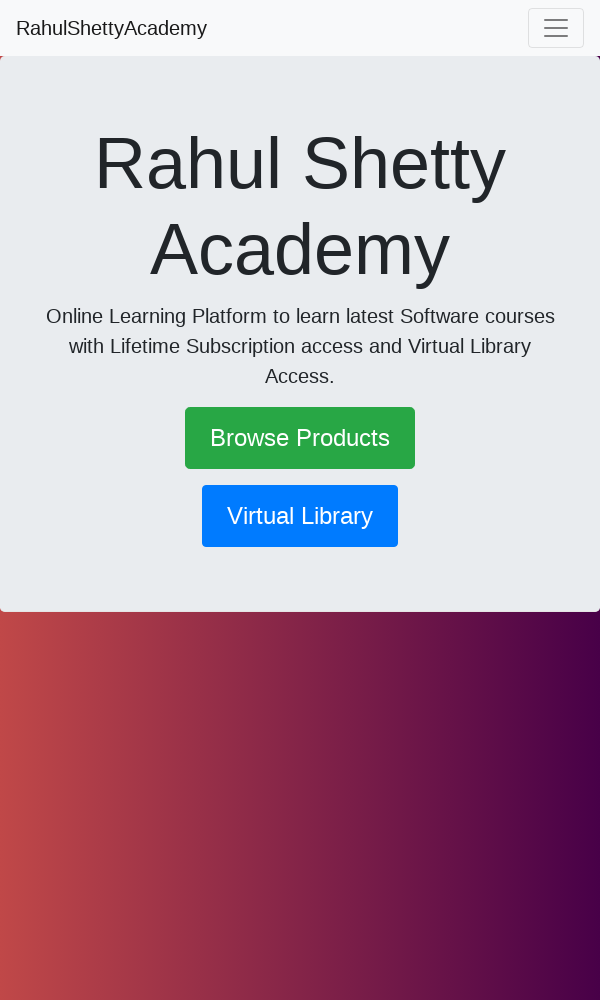

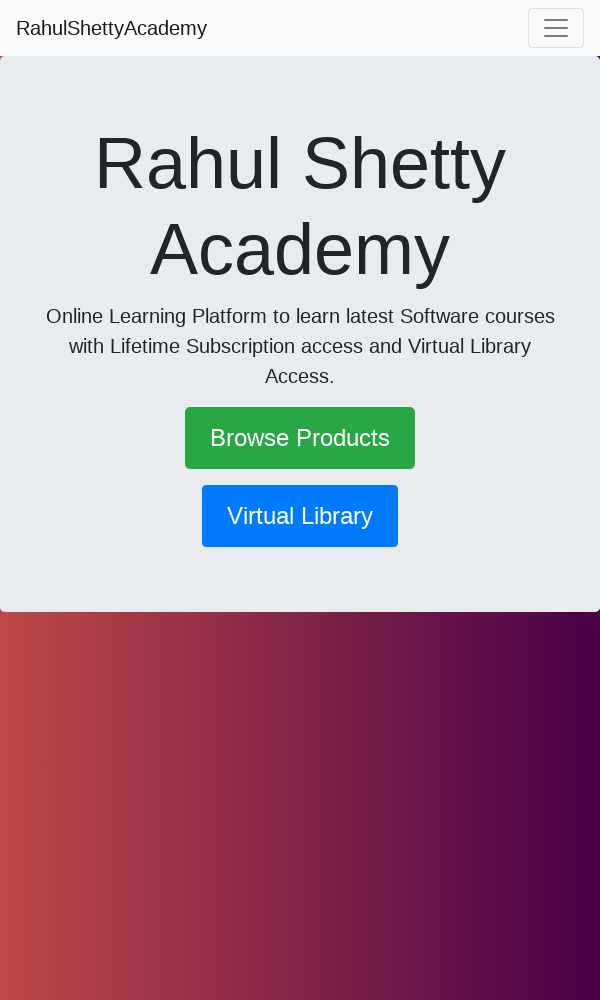